Tests JavaScript confirm box handling by switching to an iframe, clicking a button that triggers a confirm dialog, and accepting the alert.

Starting URL: https://www.w3schools.com/js/tryit.asp?filename=tryjs_confirm

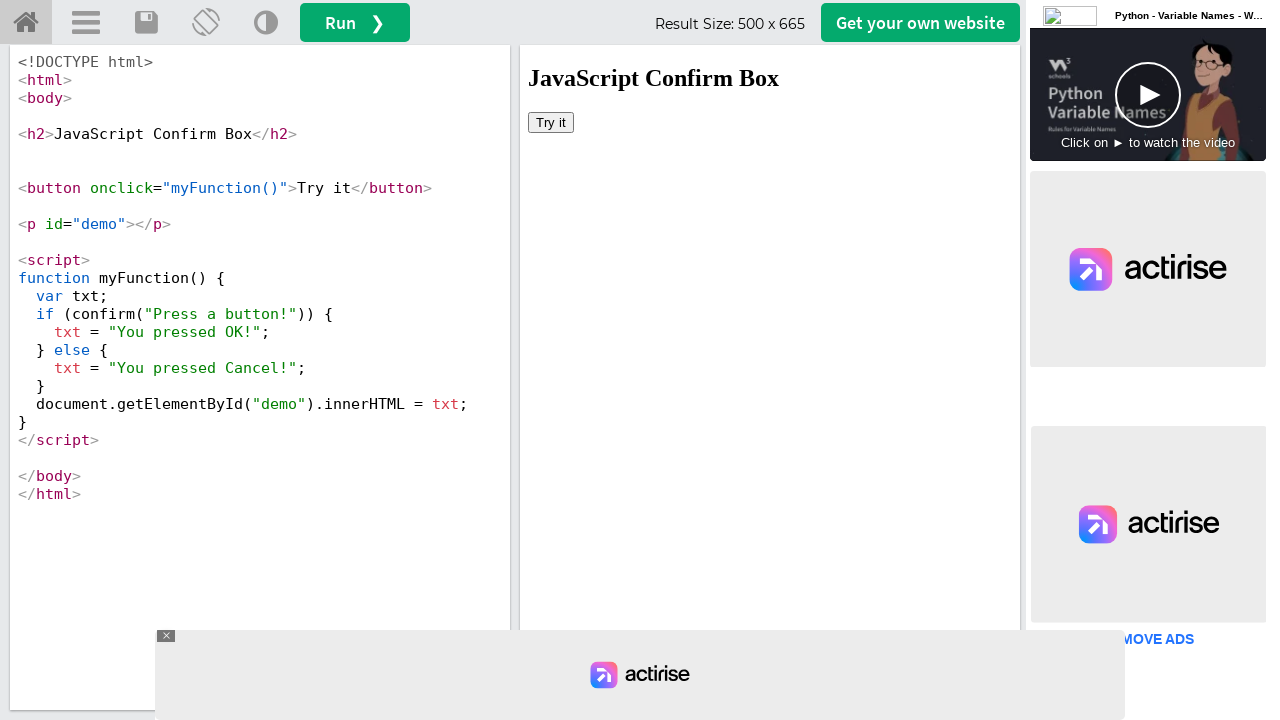

Located iframe with id 'iframeResult' containing demo content
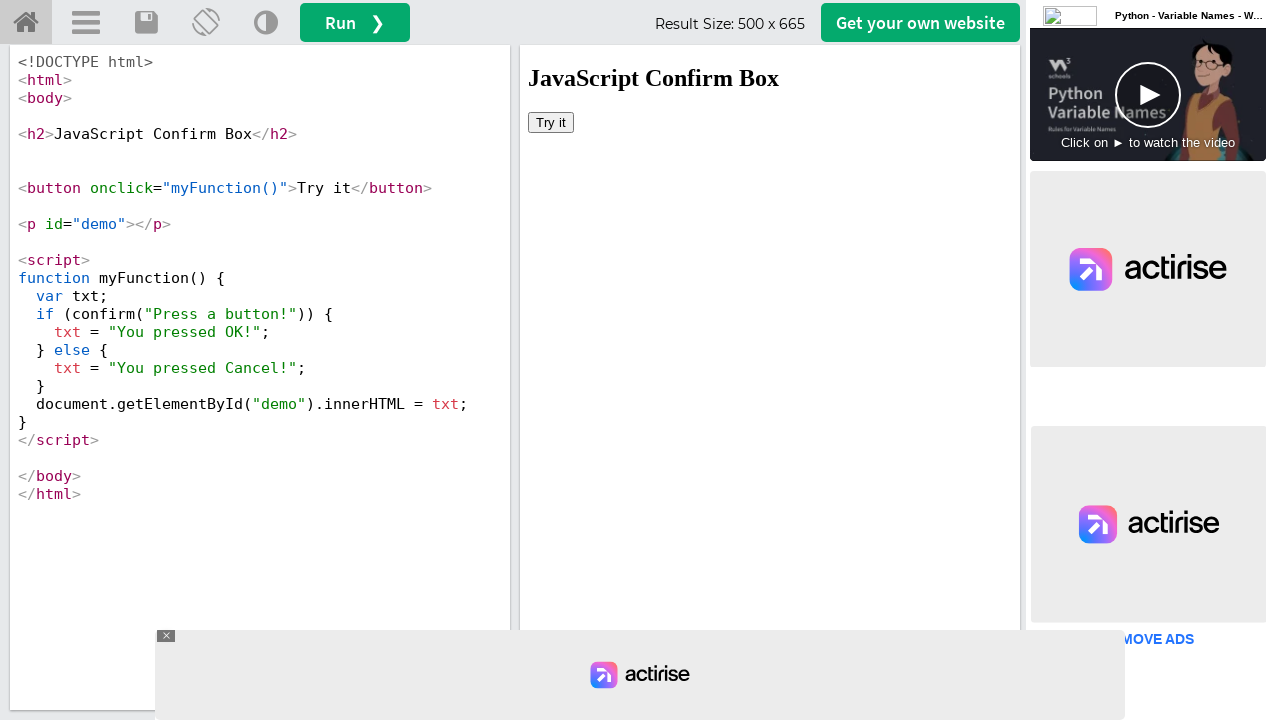

Clicked button in iframe to trigger confirm dialog at (551, 122) on #iframeResult >> internal:control=enter-frame >> button
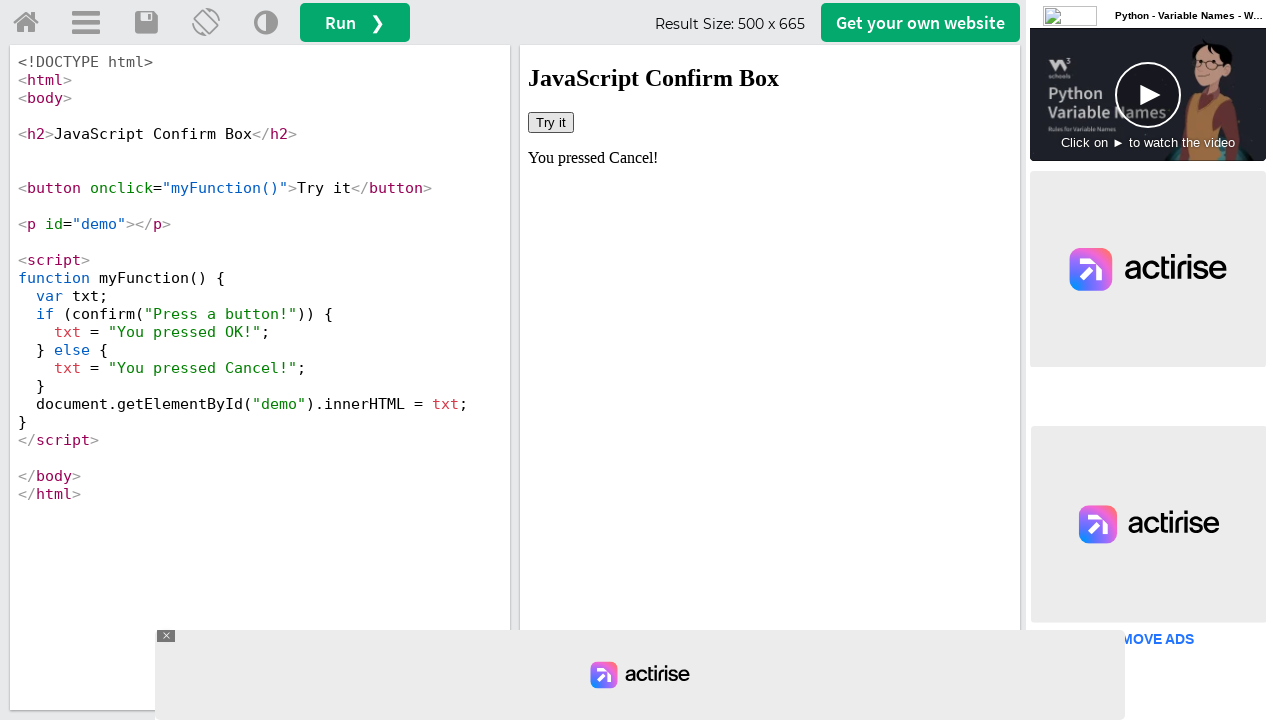

Registered dialog handler to accept confirm dialogs
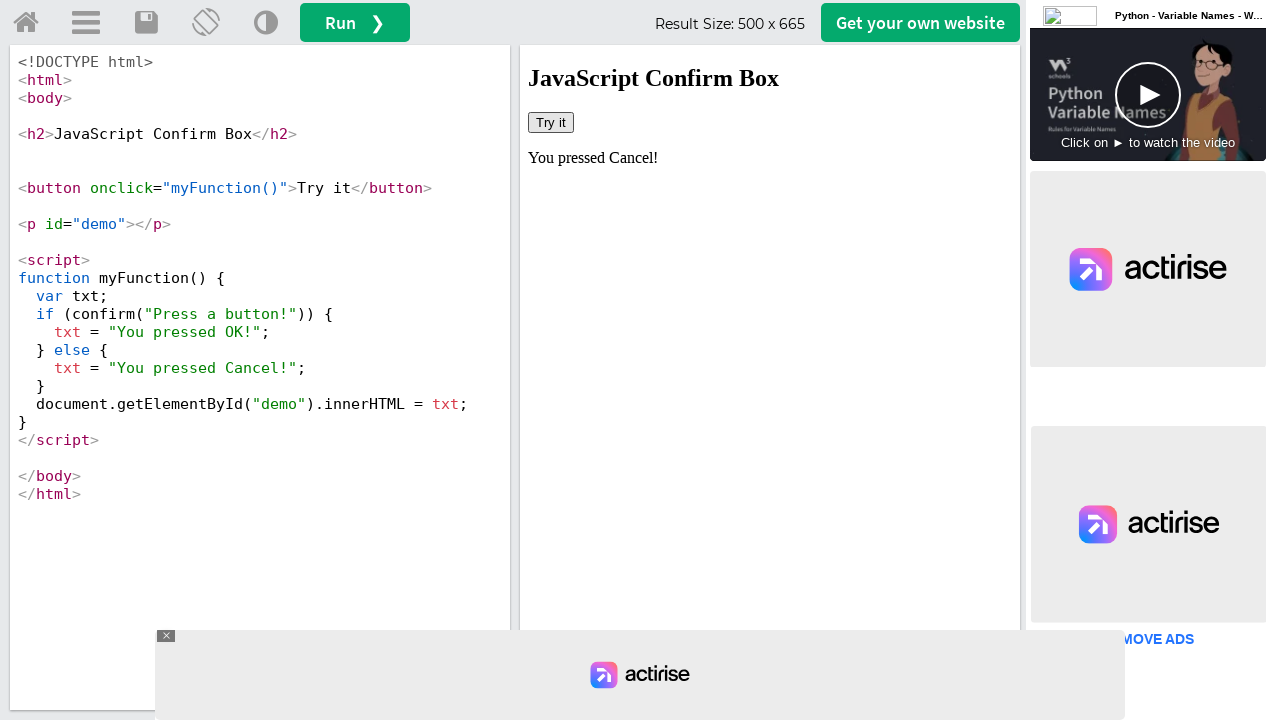

Re-registered dialog handler function to accept confirm dialogs
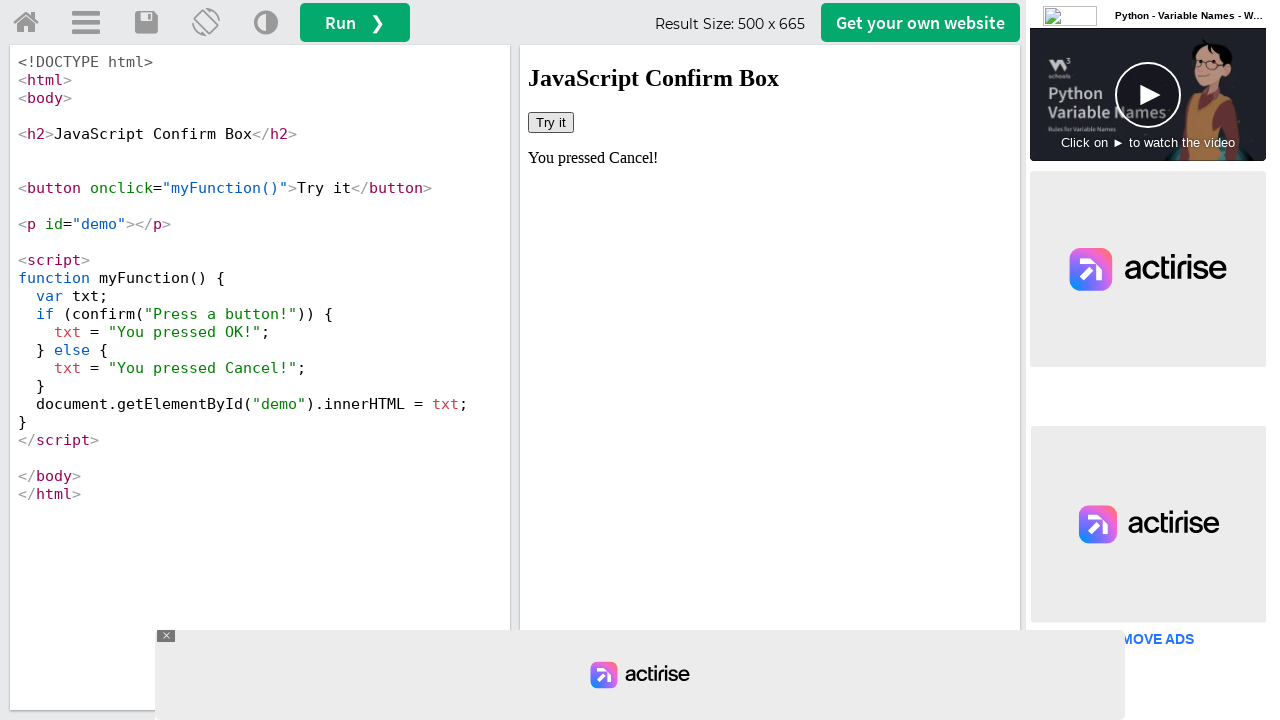

Clicked button in iframe to trigger confirm box with handler active at (551, 122) on #iframeResult >> internal:control=enter-frame >> button
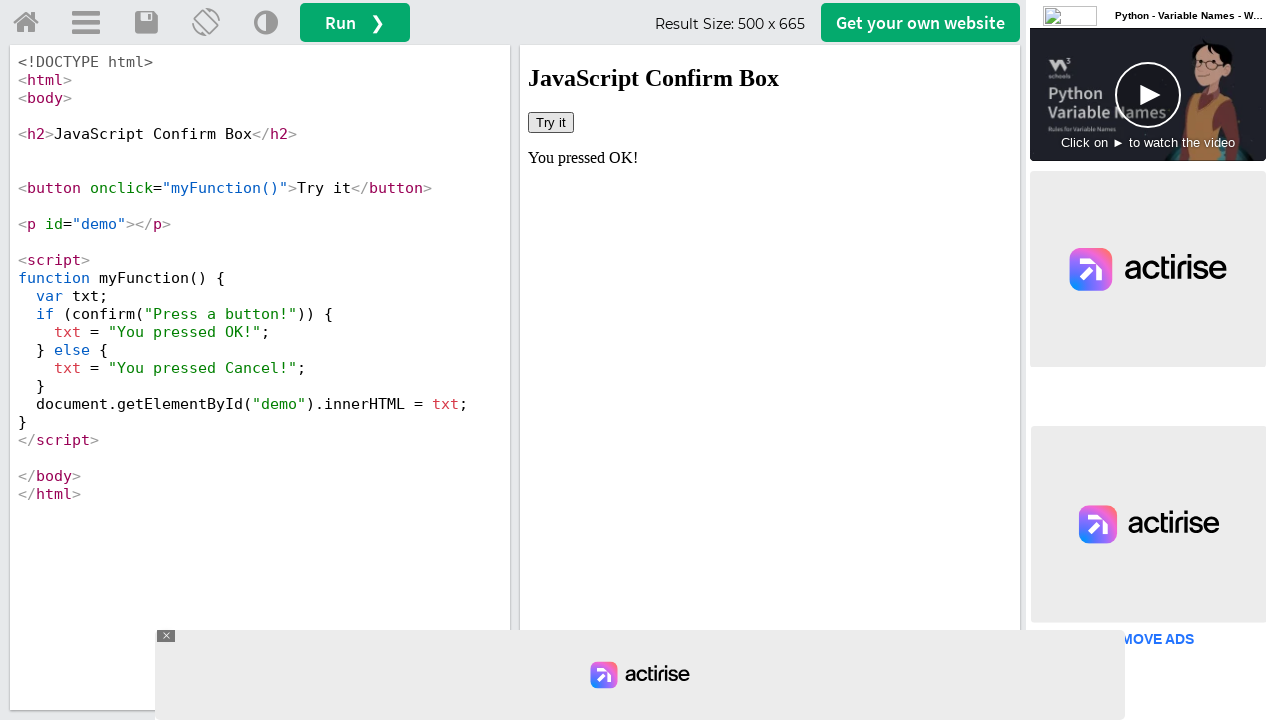

Waited 1 second for dialog interaction to complete
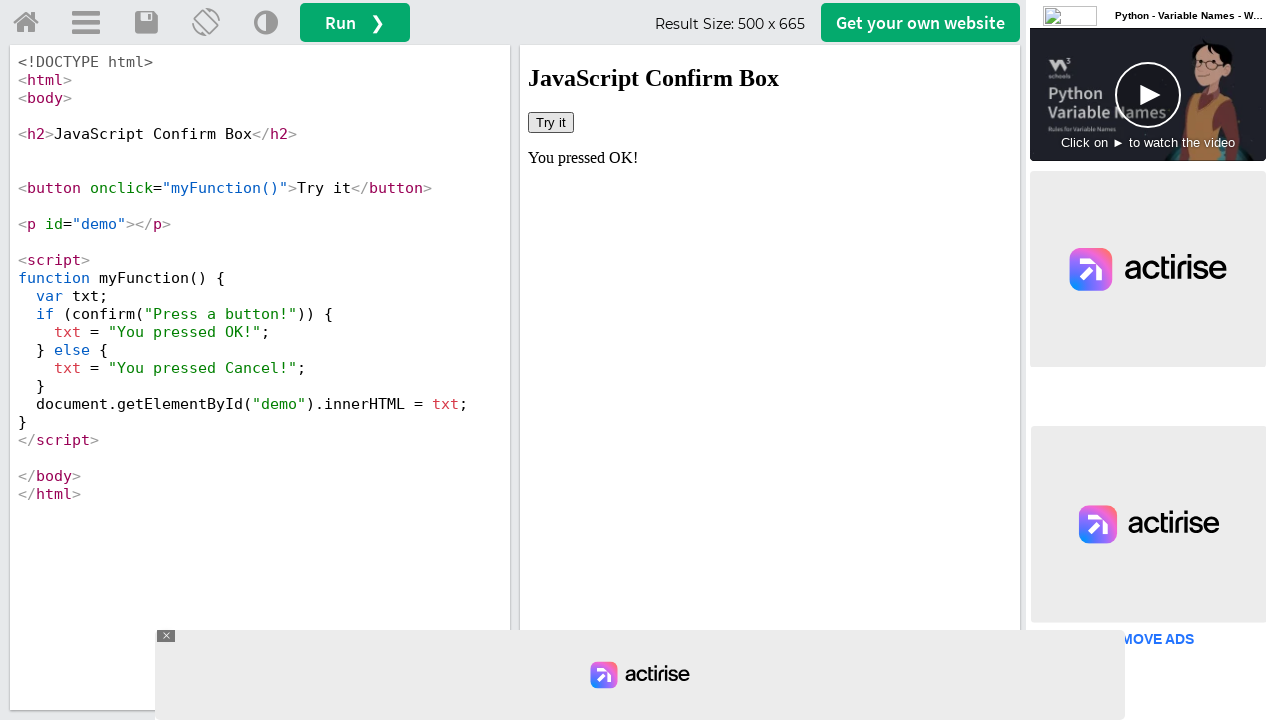

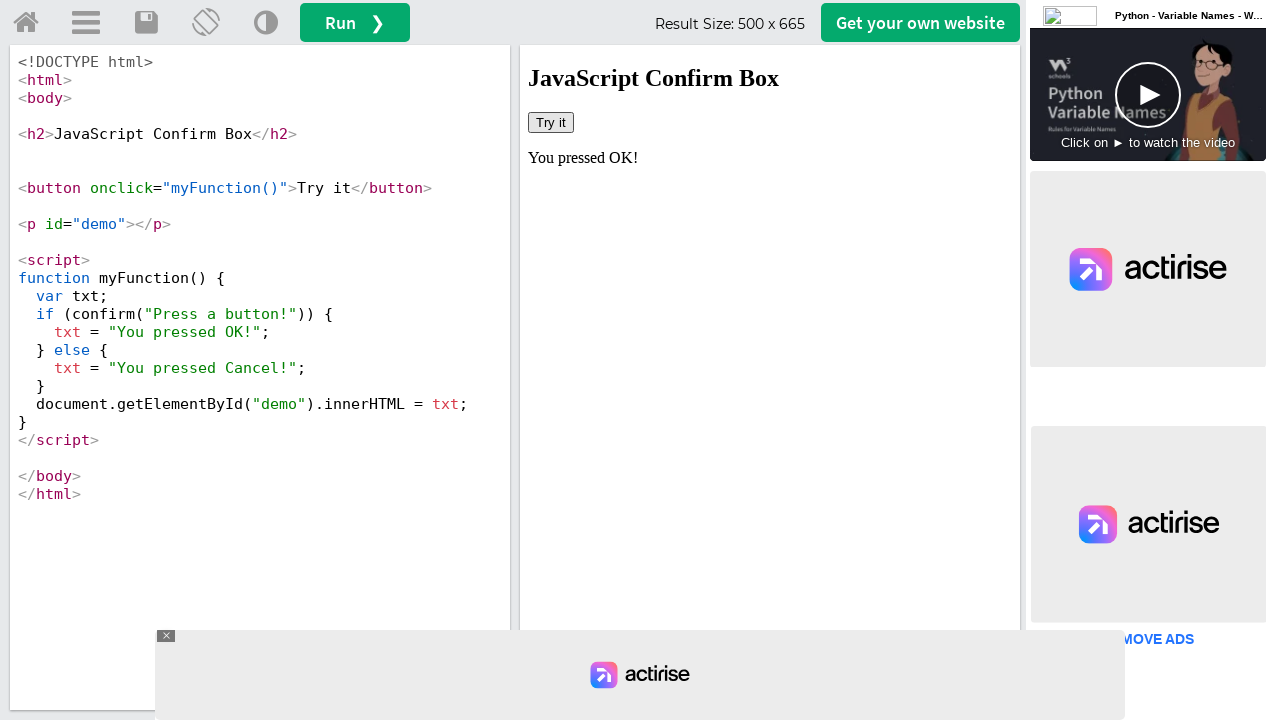